Tests dropdown sorting and selection, along with checkbox interaction on the automation practice page

Starting URL: https://rahulshettyacademy.com/AutomationPractice/

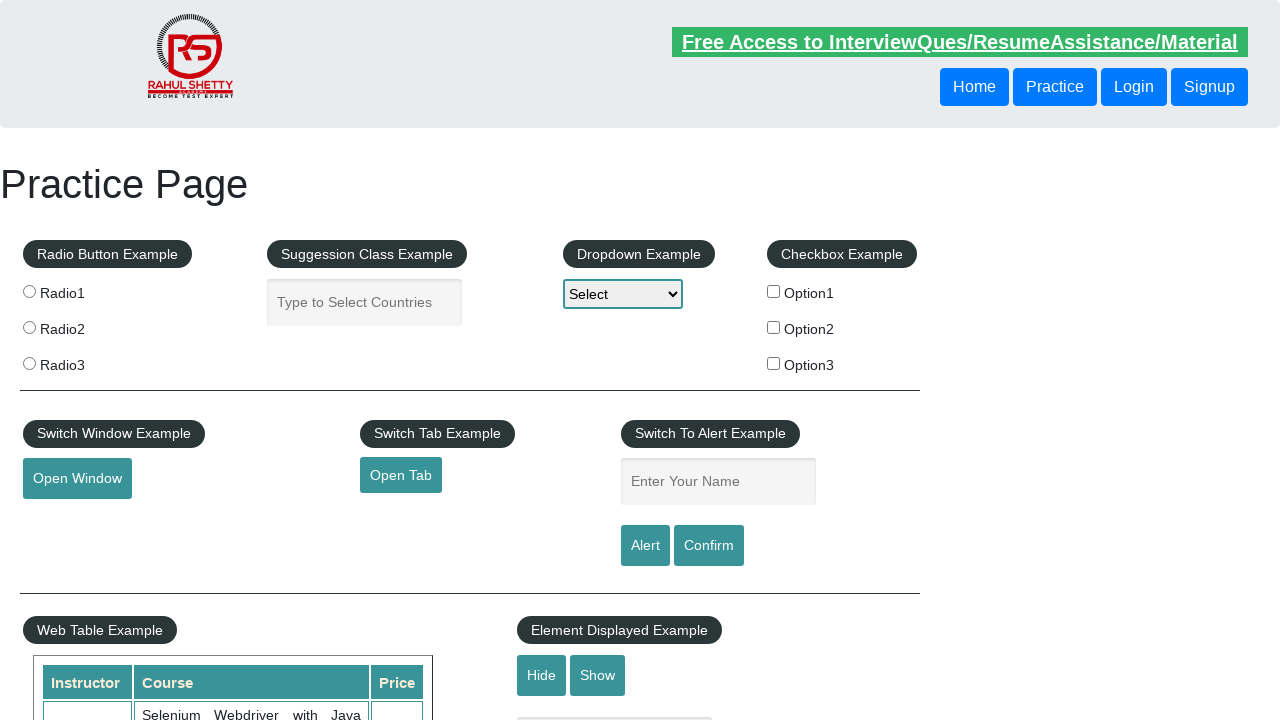

Navigated to automation practice page
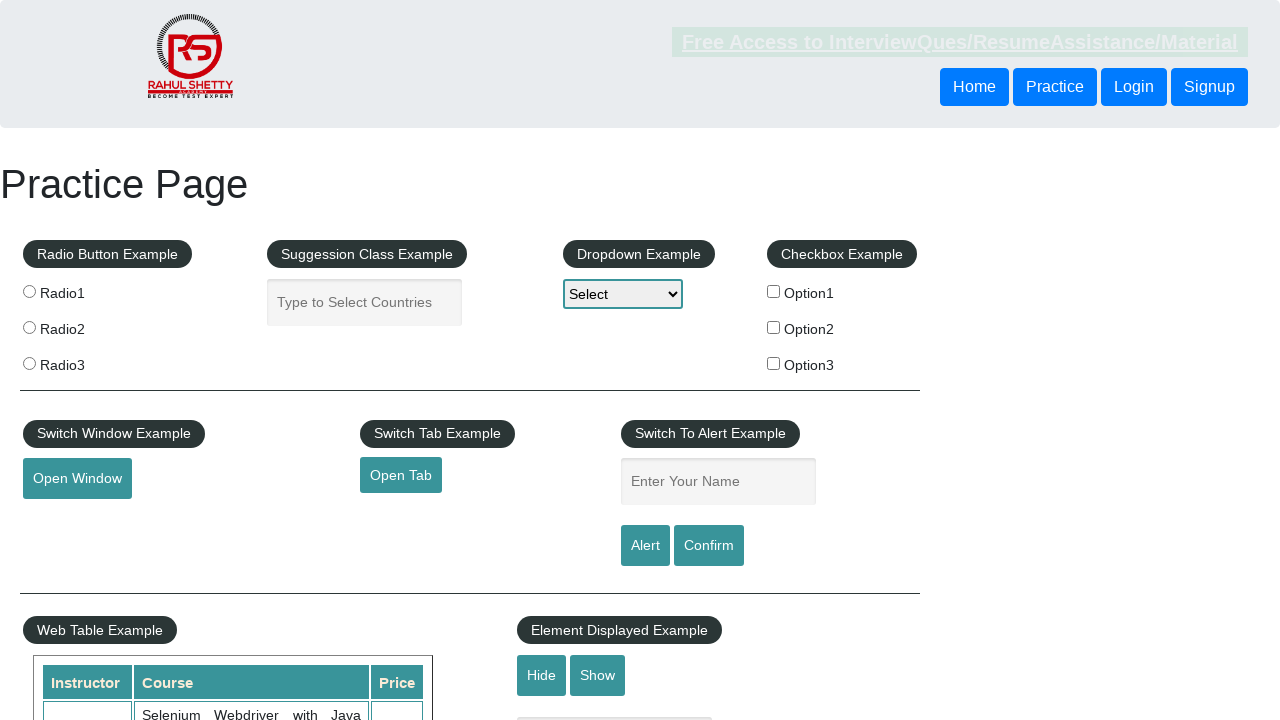

Clicked dropdown to open it at (623, 294) on #dropdown-class-example
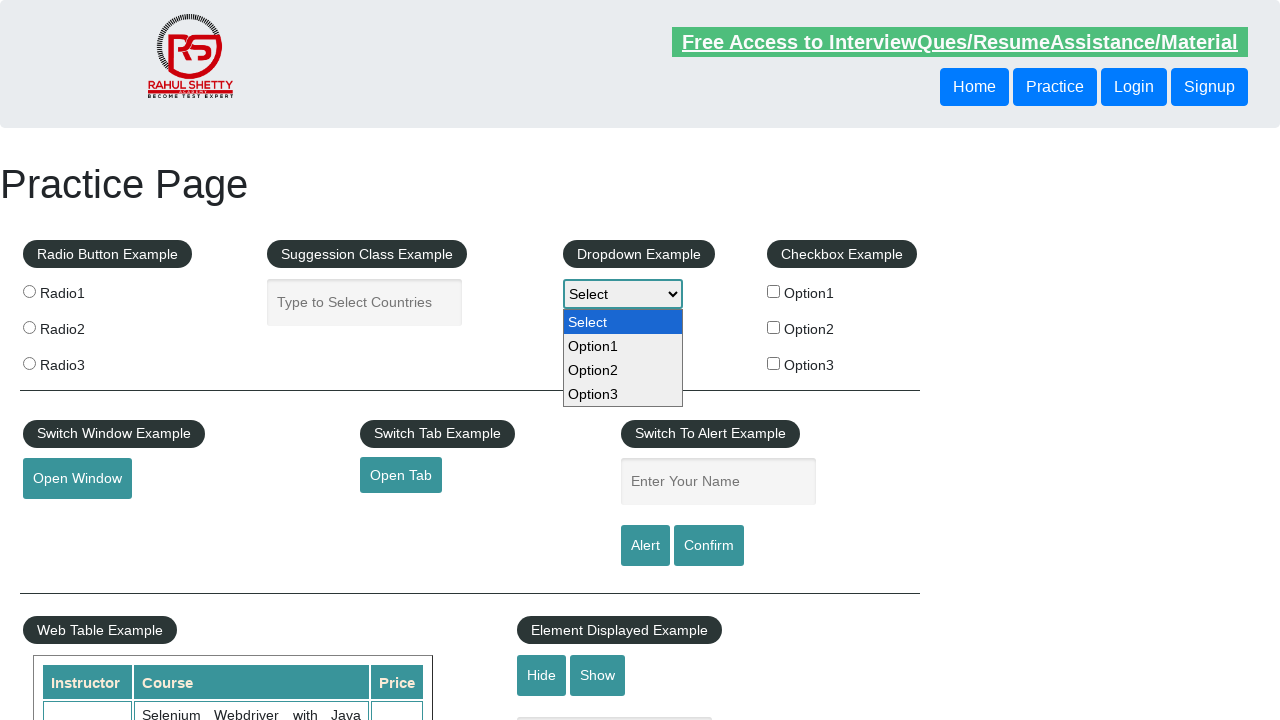

Retrieved all dropdown options
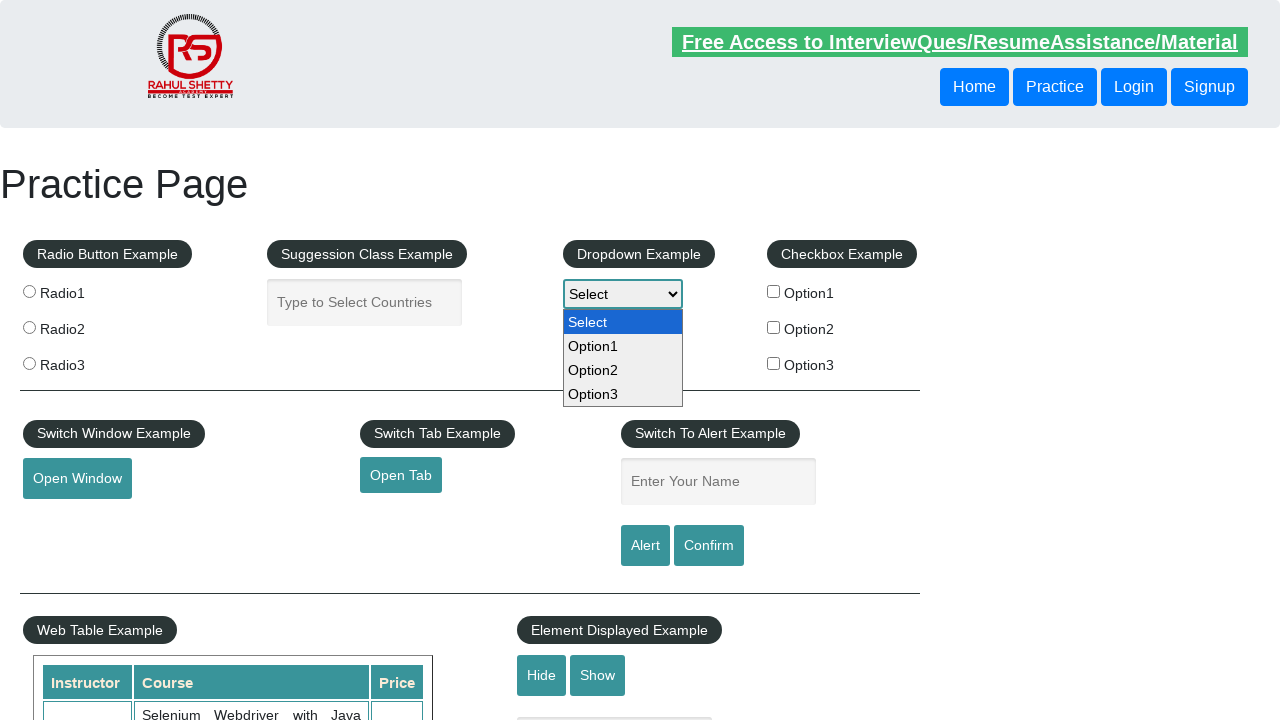

Verified dropdown options are sorted alphabetically
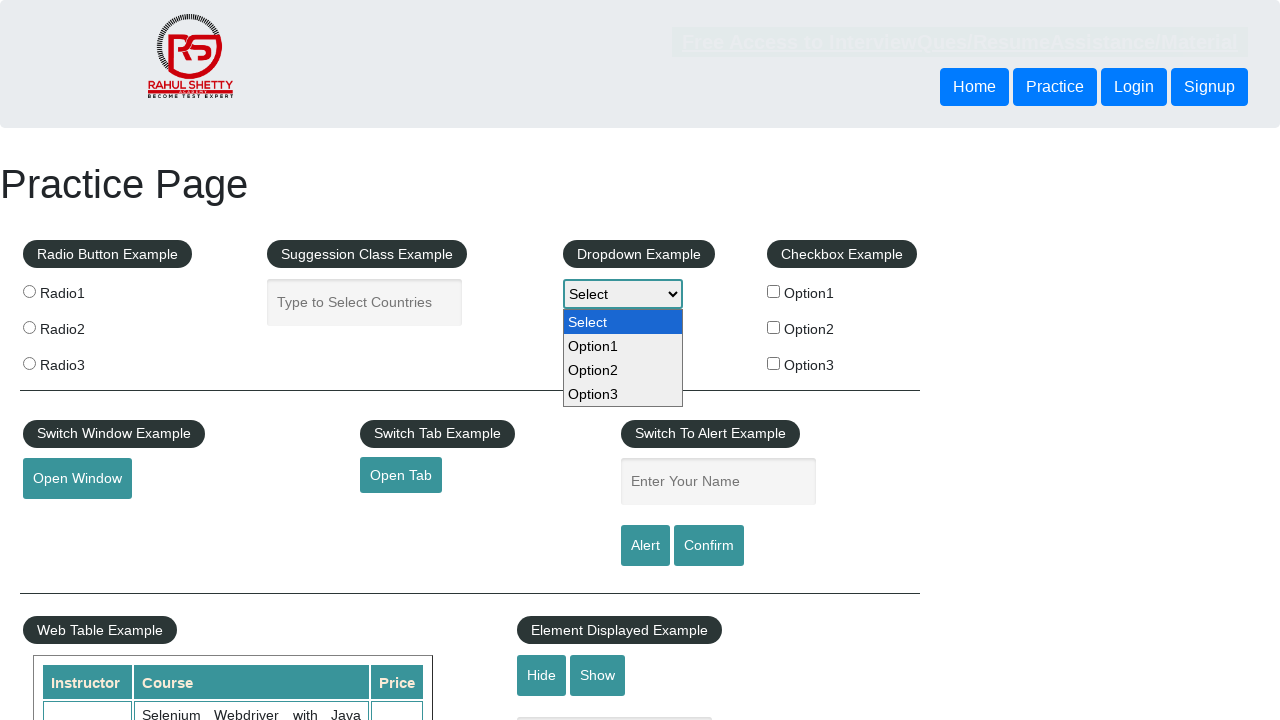

Selected 'option3' from dropdown on #dropdown-class-example
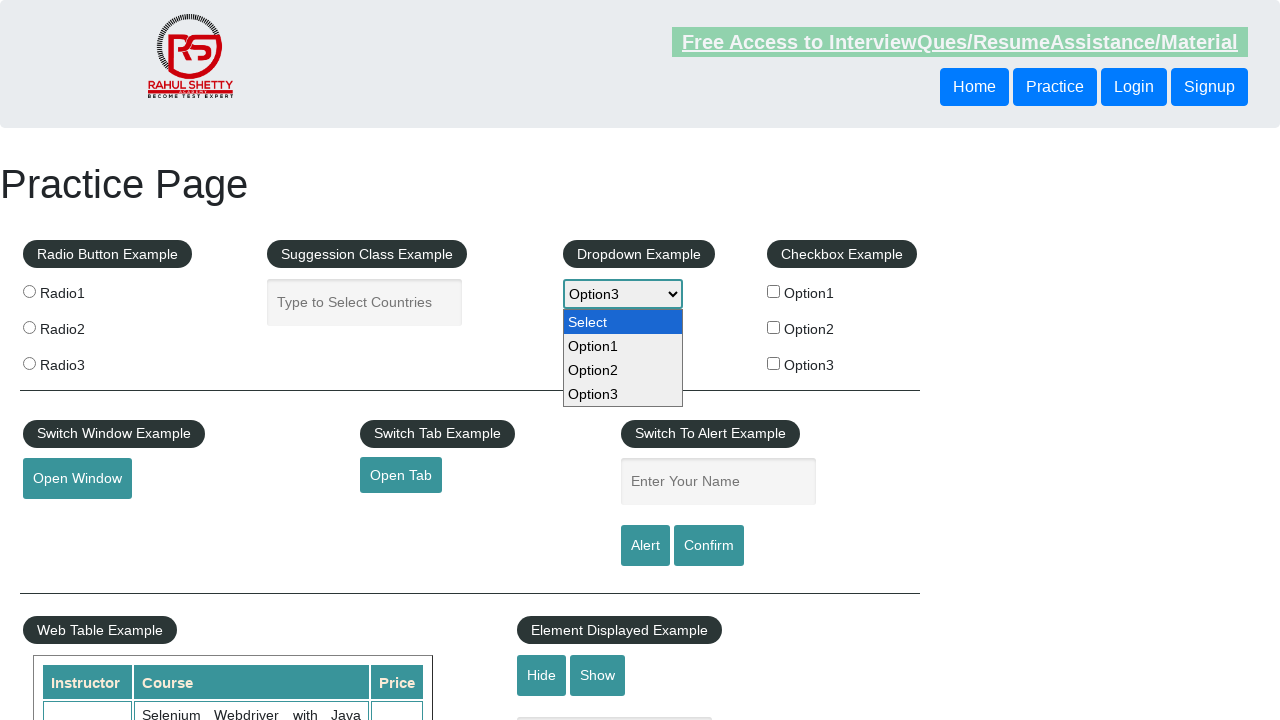

Clicked checkbox option 1 at (774, 291) on #checkBoxOption1
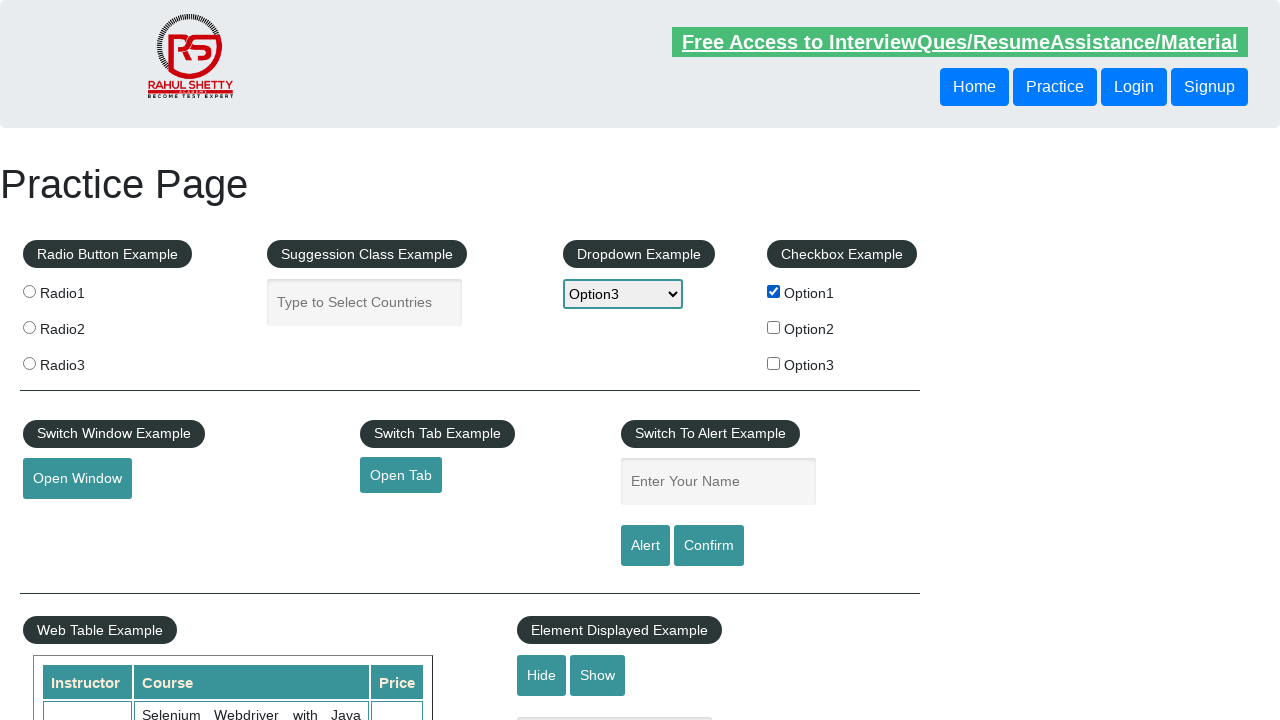

Verified checkbox option 1 is checked
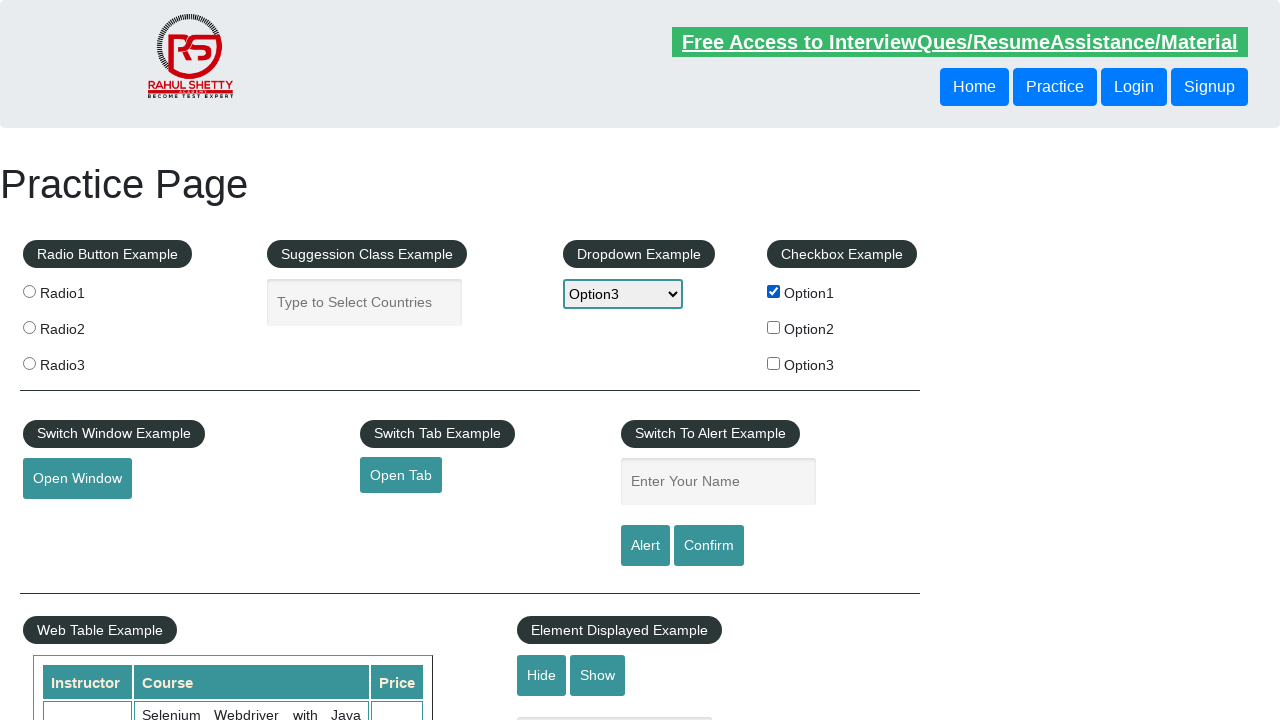

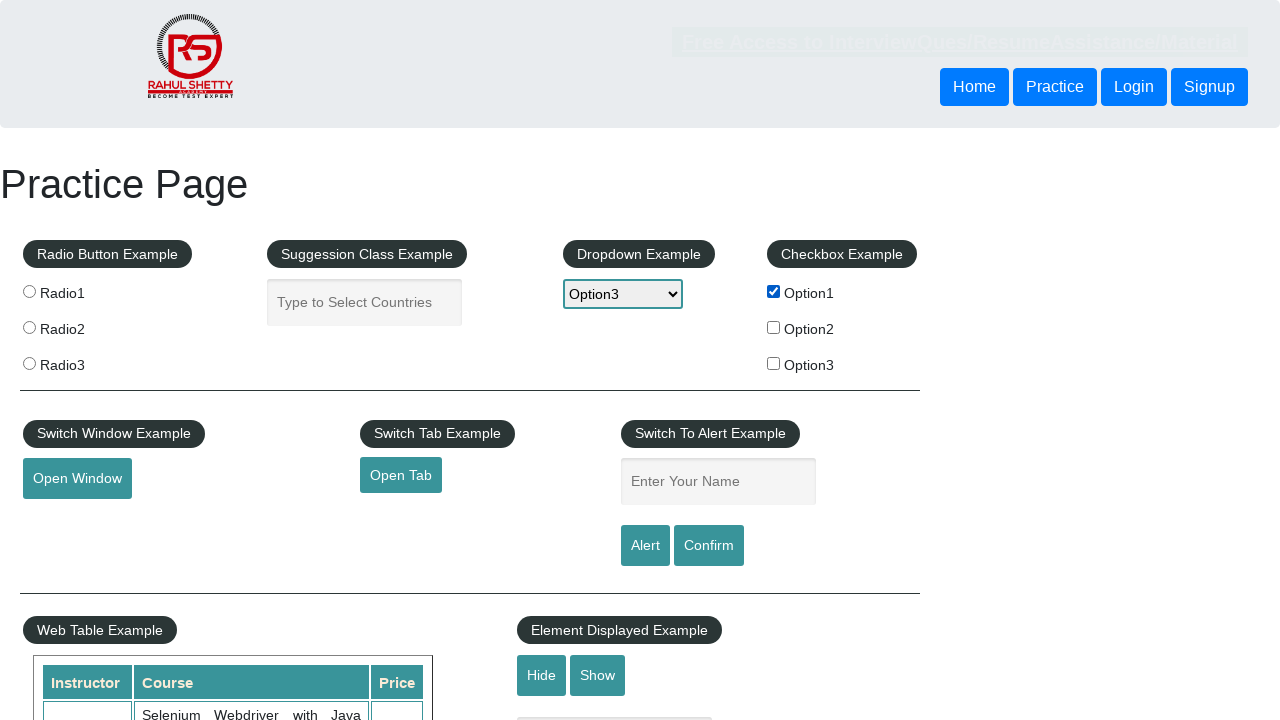